Tests the match listing page by verifying matches are displayed and testing the search functionality to filter matches by keyword.

Starting URL: https://the-match-five.vercel.app/matches

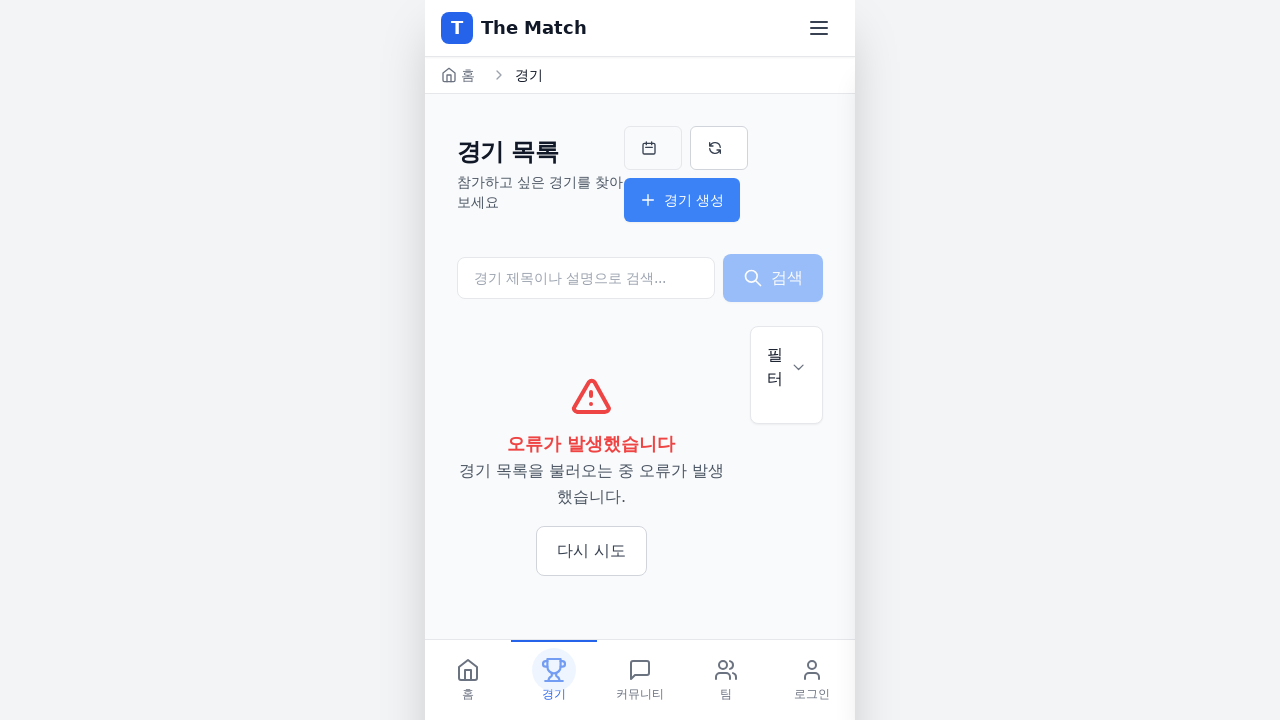

Waited for page to reach networkidle state
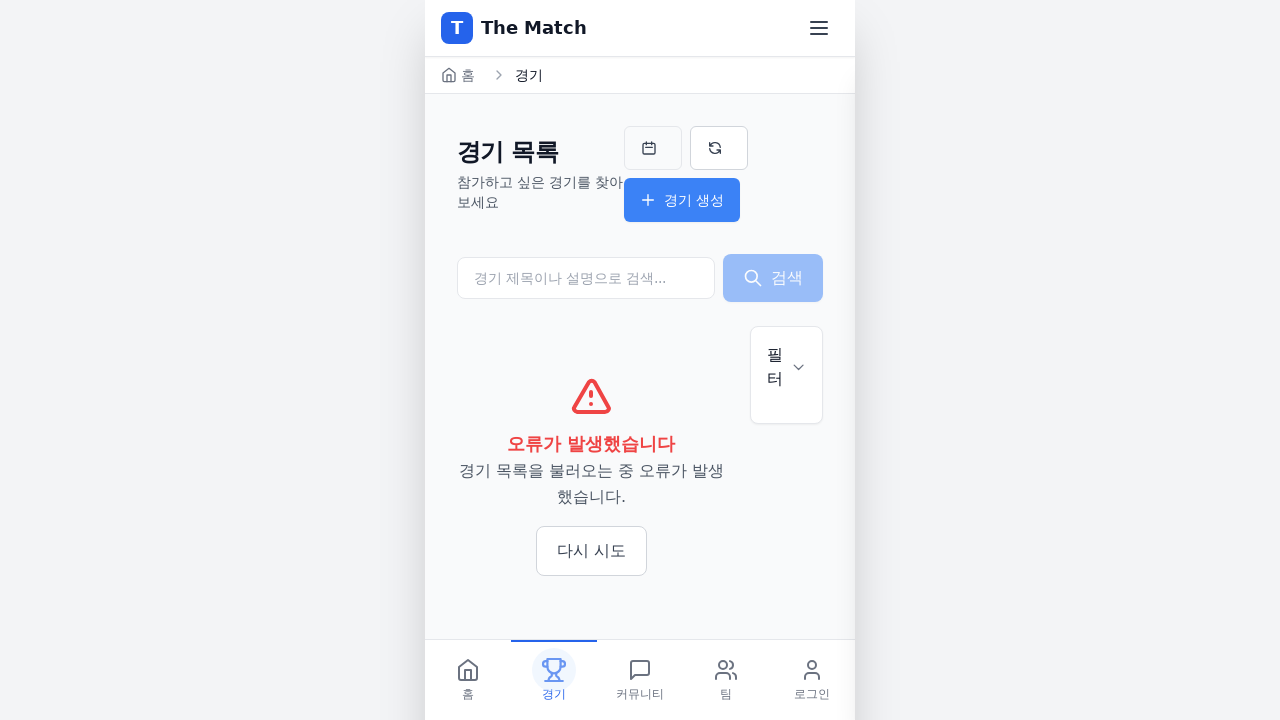

Waited 2000ms for match content to load
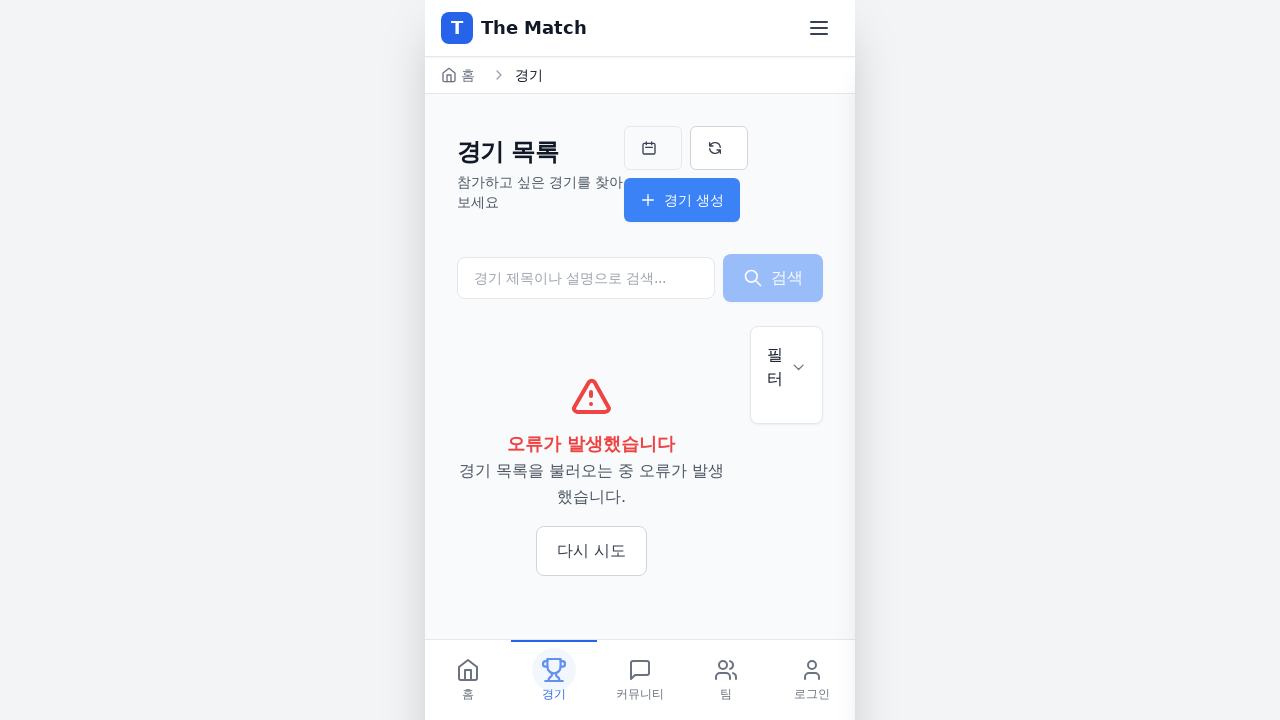

Located search input field with placeholder containing '검색'
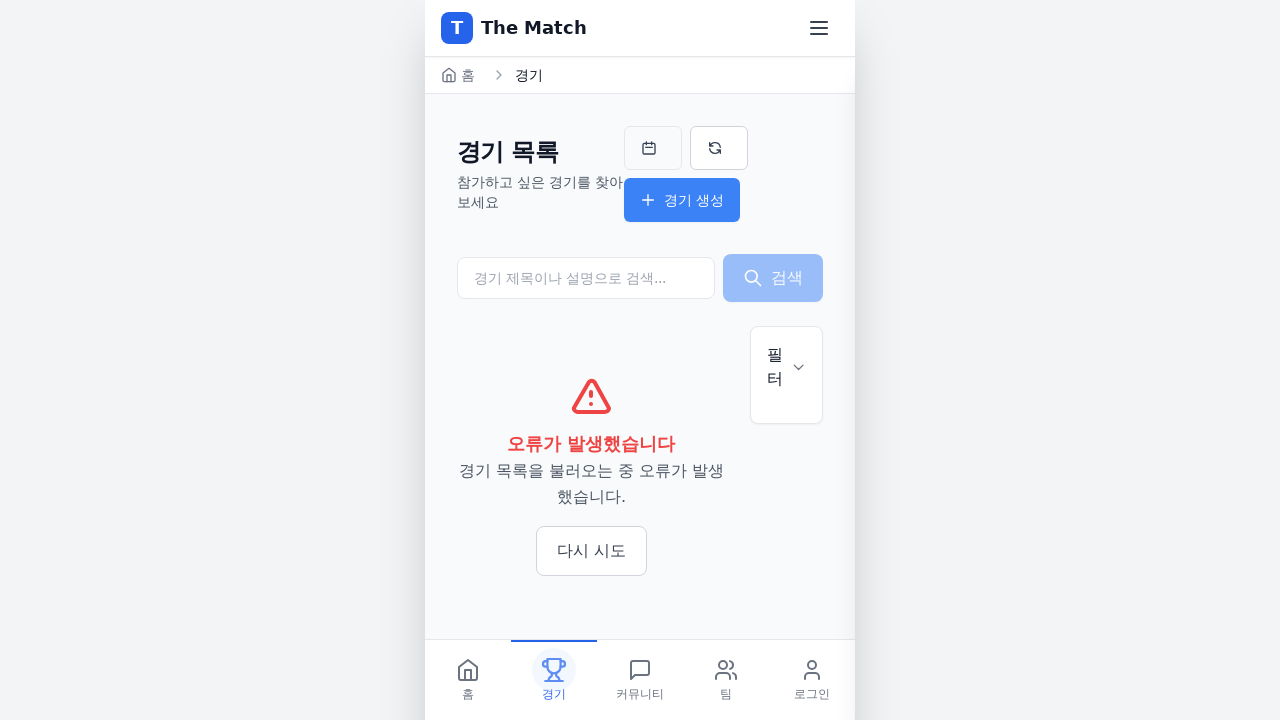

Filled search field with '겨울' (winter) keyword on input[placeholder*="검색"]
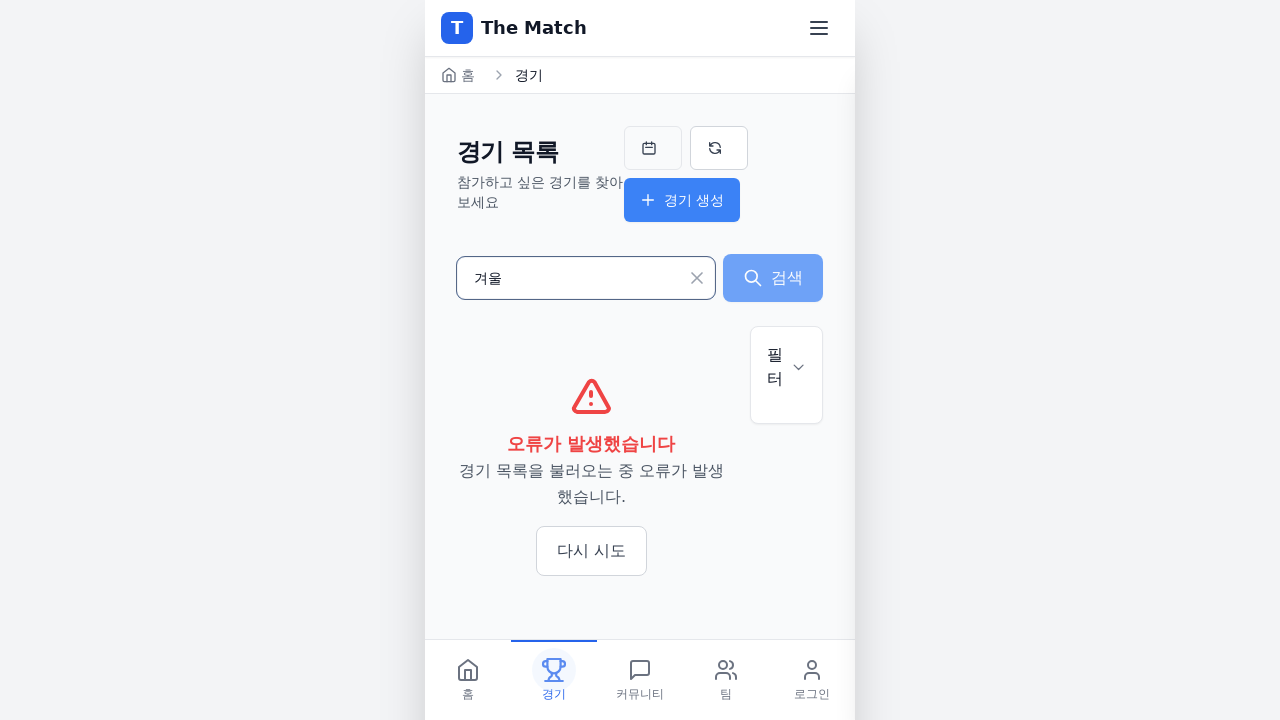

Waited 1000ms for search results to filter
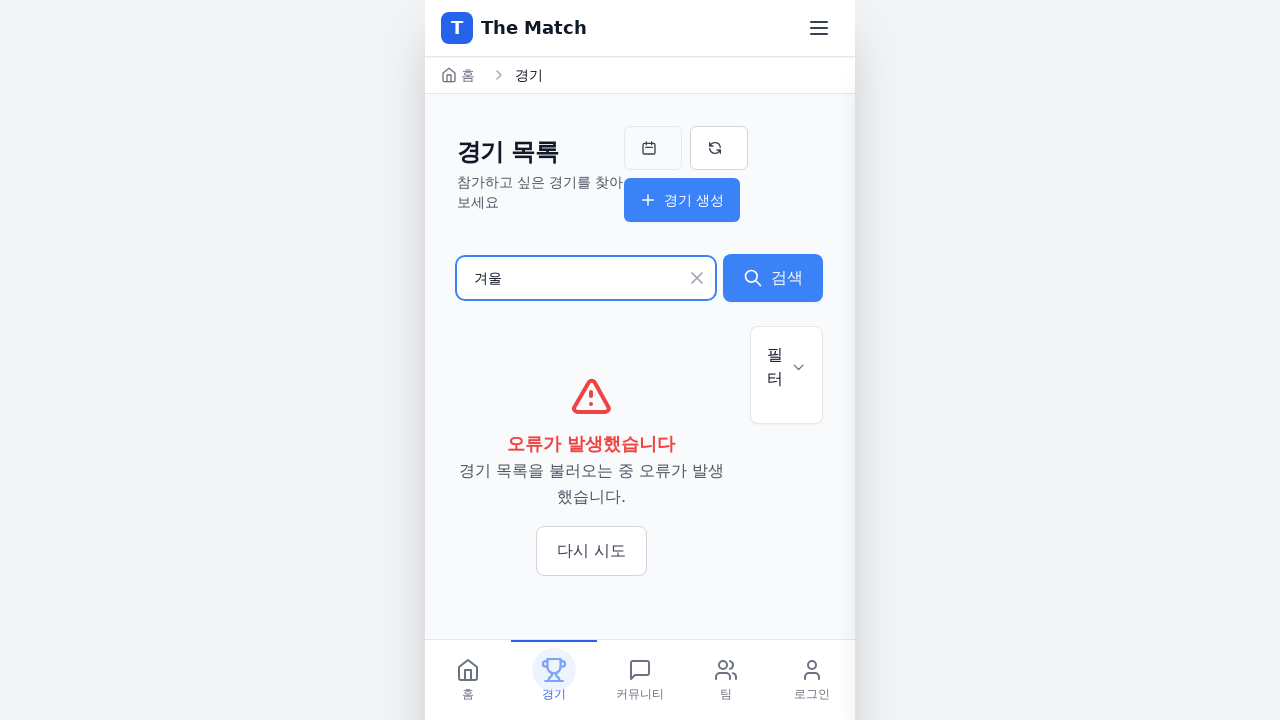

Cleared search field to reset filter on input[placeholder*="검색"]
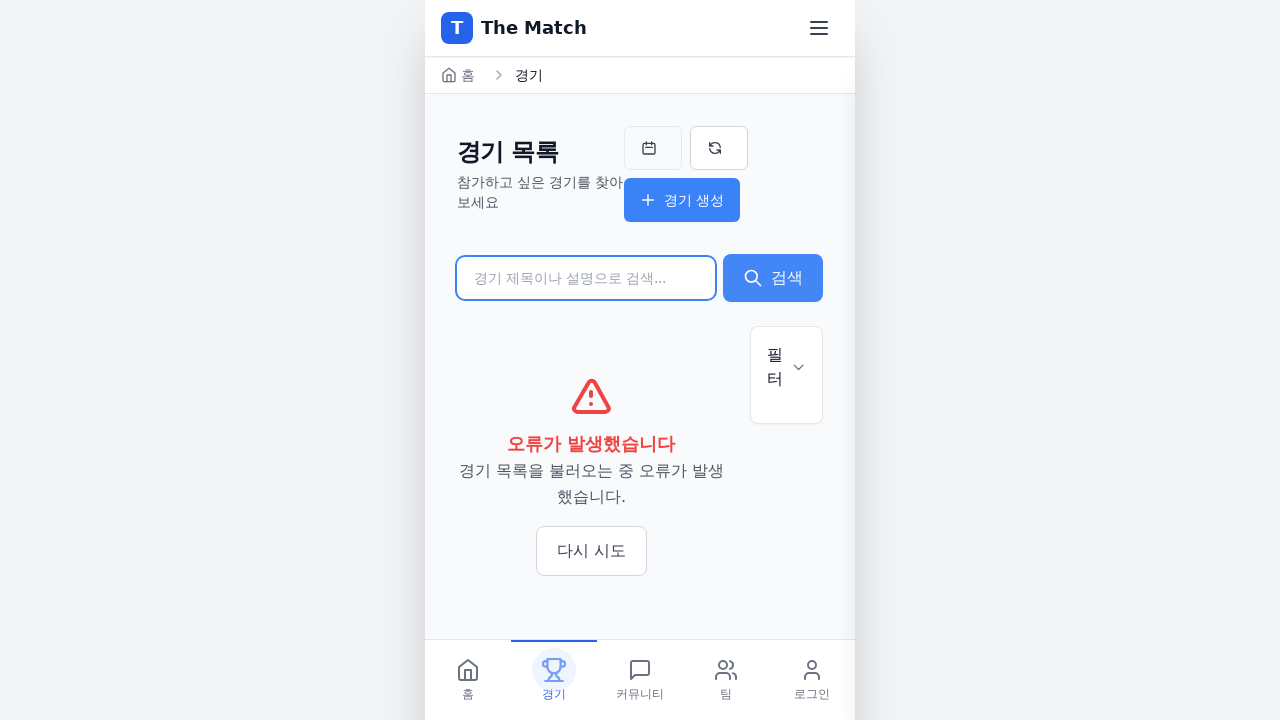

Waited 1000ms for match list to reload after clearing search
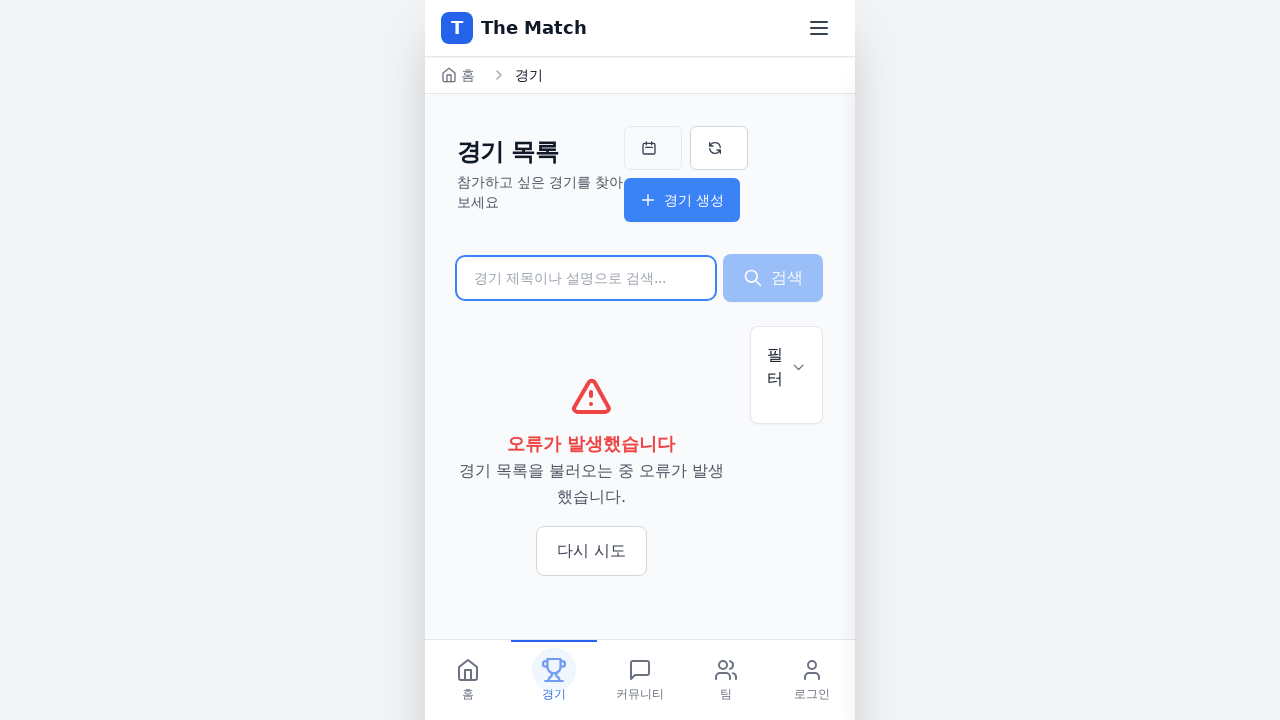

Located match type select dropdown
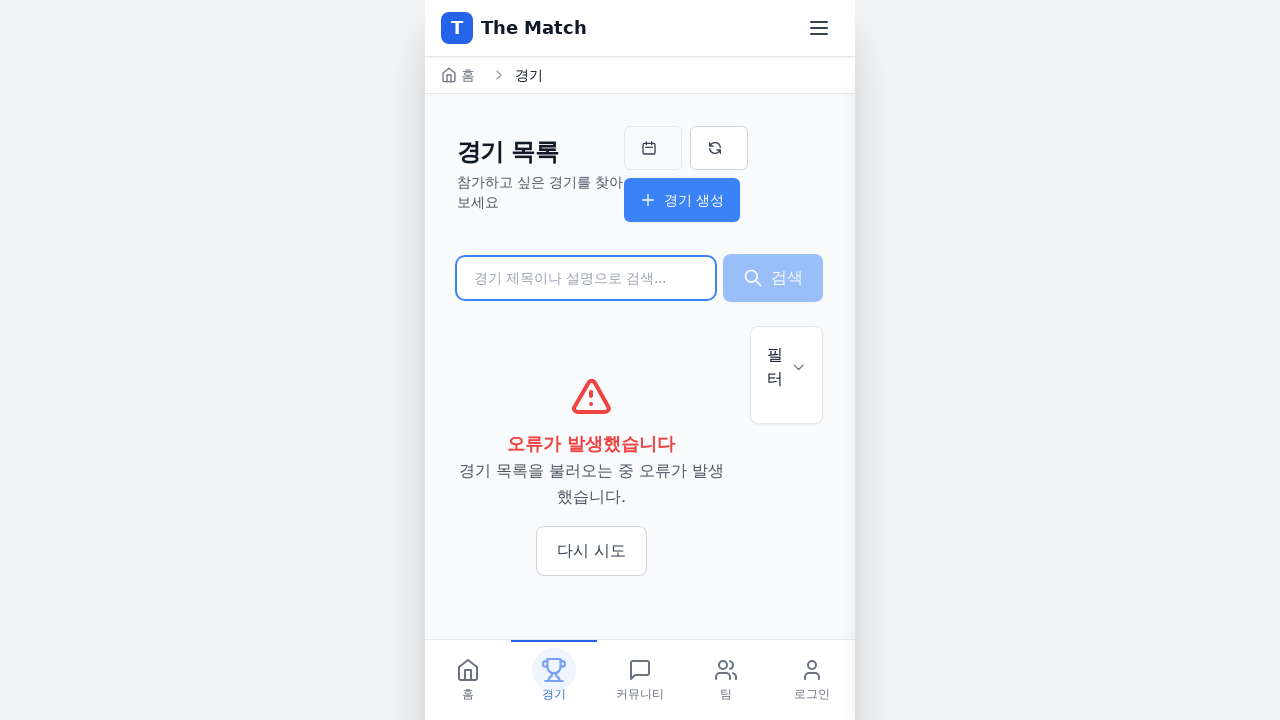

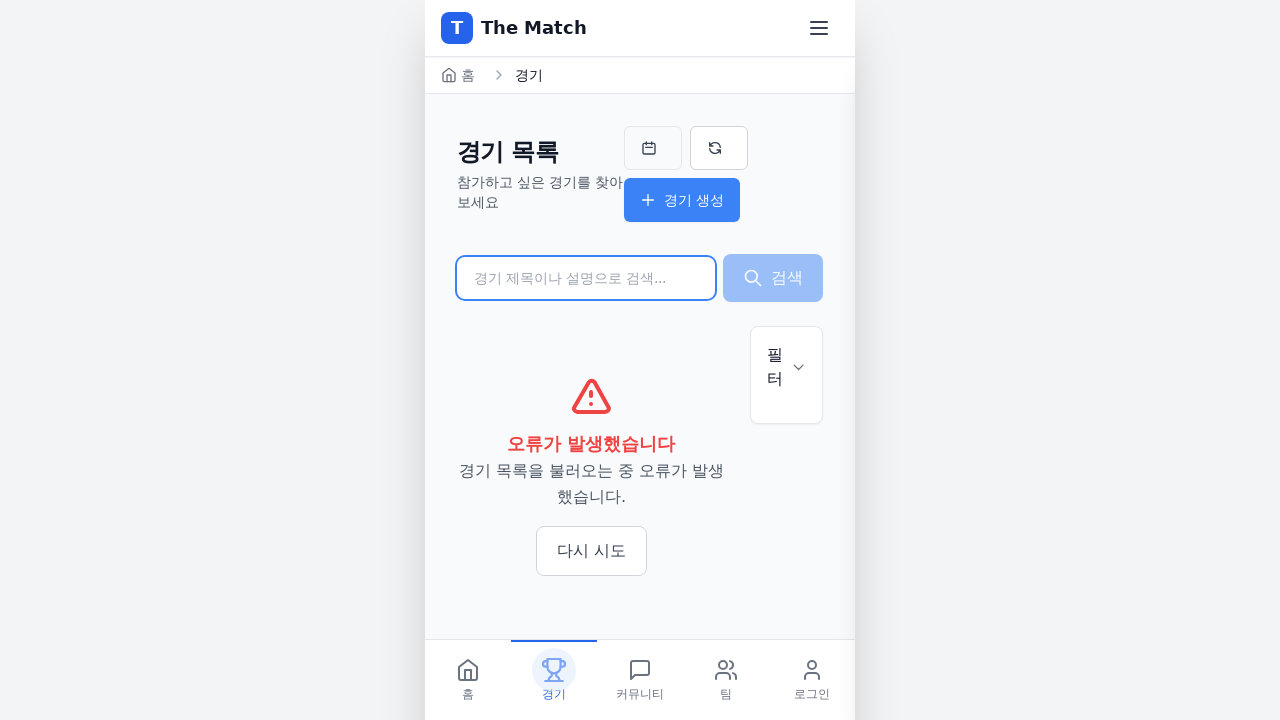